Tests JavaScript prompt alert handling by clicking a button to trigger a prompt alert, entering text into the prompt, and accepting it.

Starting URL: https://the-internet.herokuapp.com/javascript_alerts

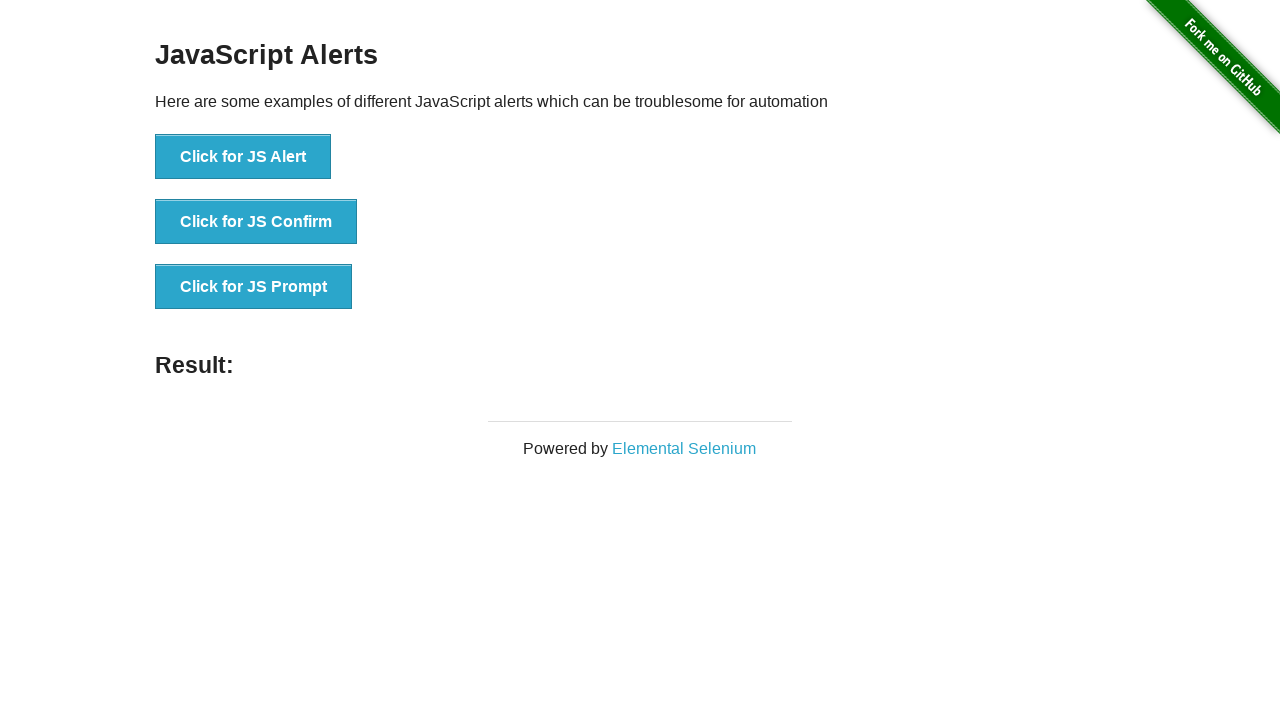

Clicked 'Click for JS Prompt' button to trigger prompt alert at (254, 287) on xpath=//button[normalize-space()='Click for JS Prompt']
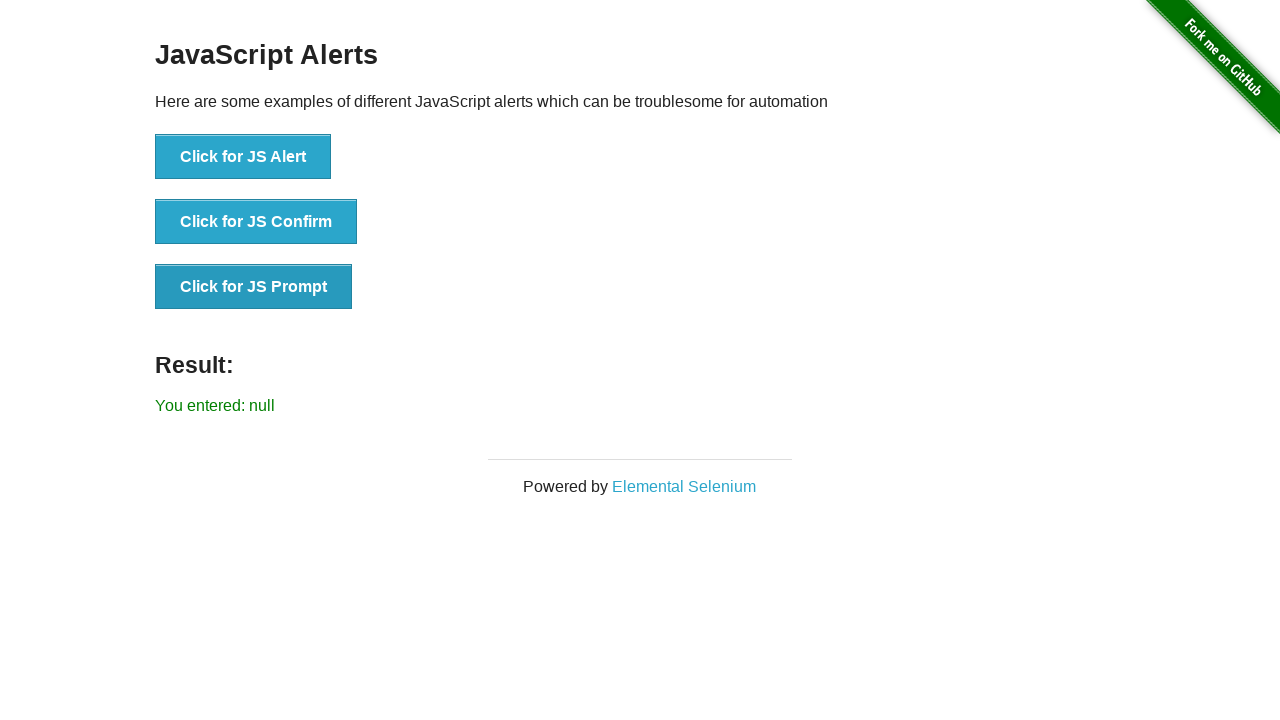

Set up dialog handler to accept prompt with text 'Welcome'
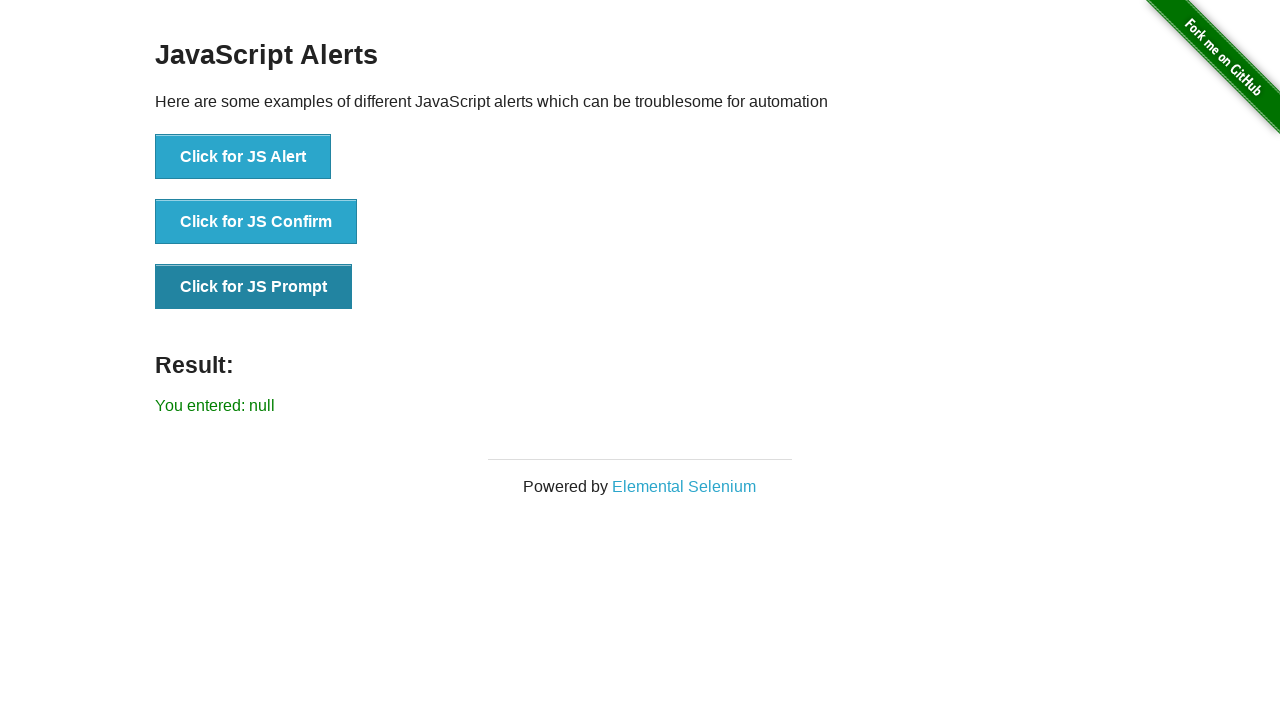

Clicked 'Click for JS Prompt' button to trigger the prompt alert at (254, 287) on xpath=//button[normalize-space()='Click for JS Prompt']
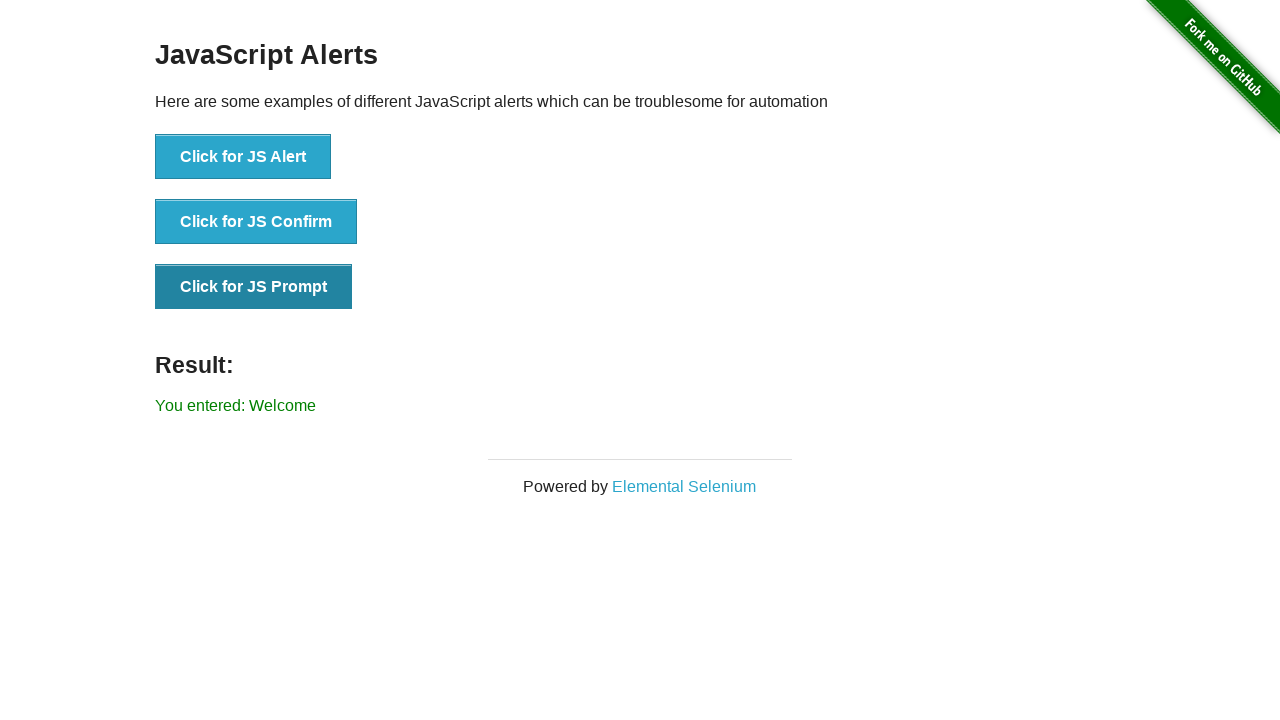

Prompt alert result message displayed on page
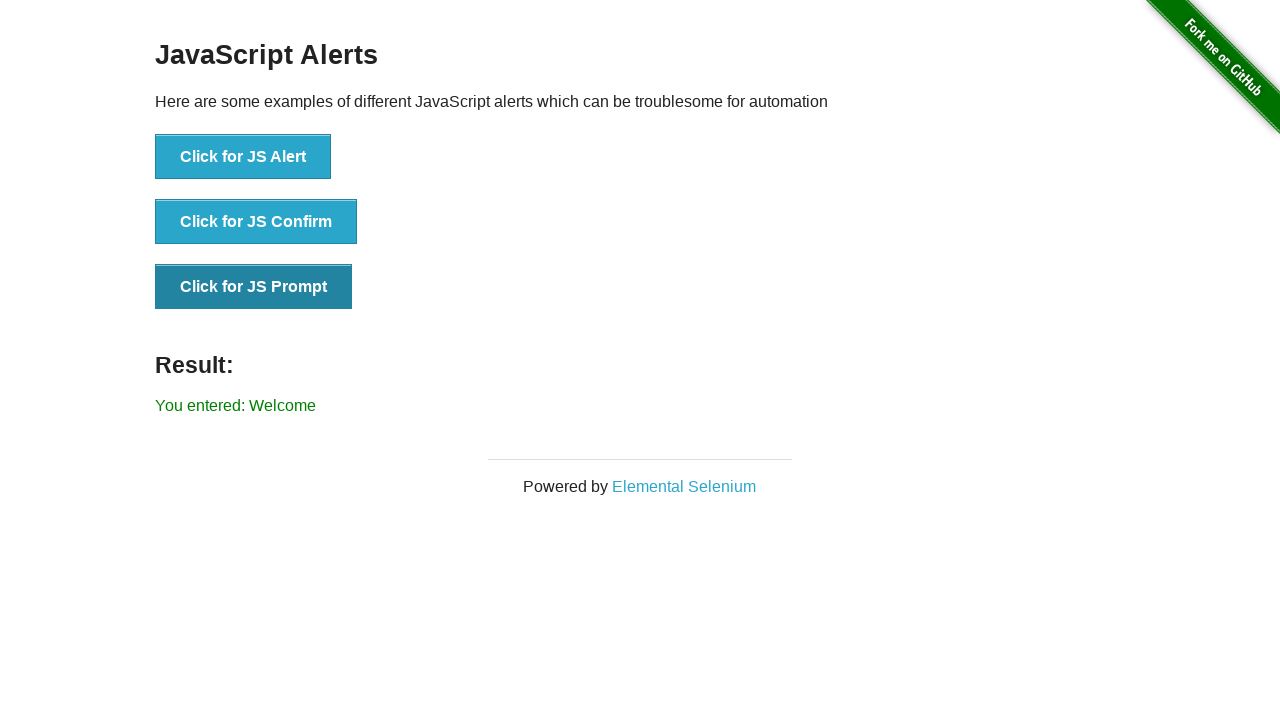

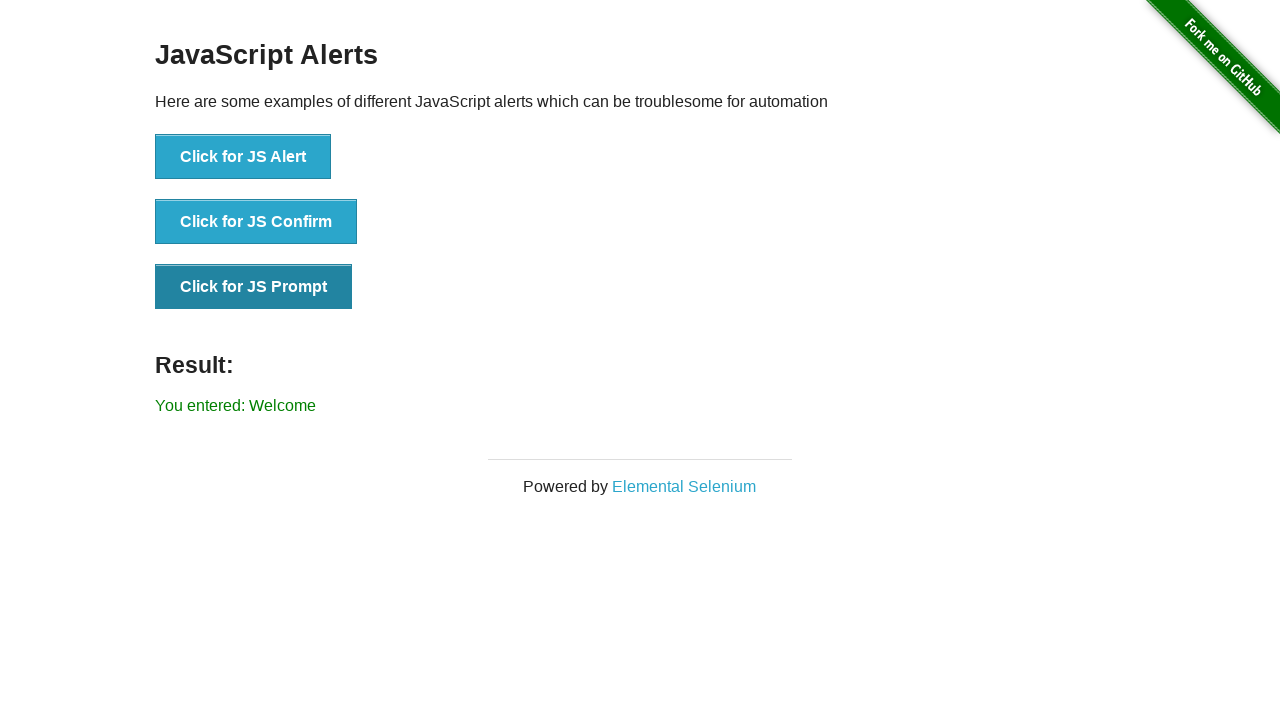